Tests explicit wait functionality by clicking a button that starts a timer and waiting for text to appear

Starting URL: http://seleniumpractise.blogspot.com/2016/08/how-to-use-explicit-wait-in-selenium.html

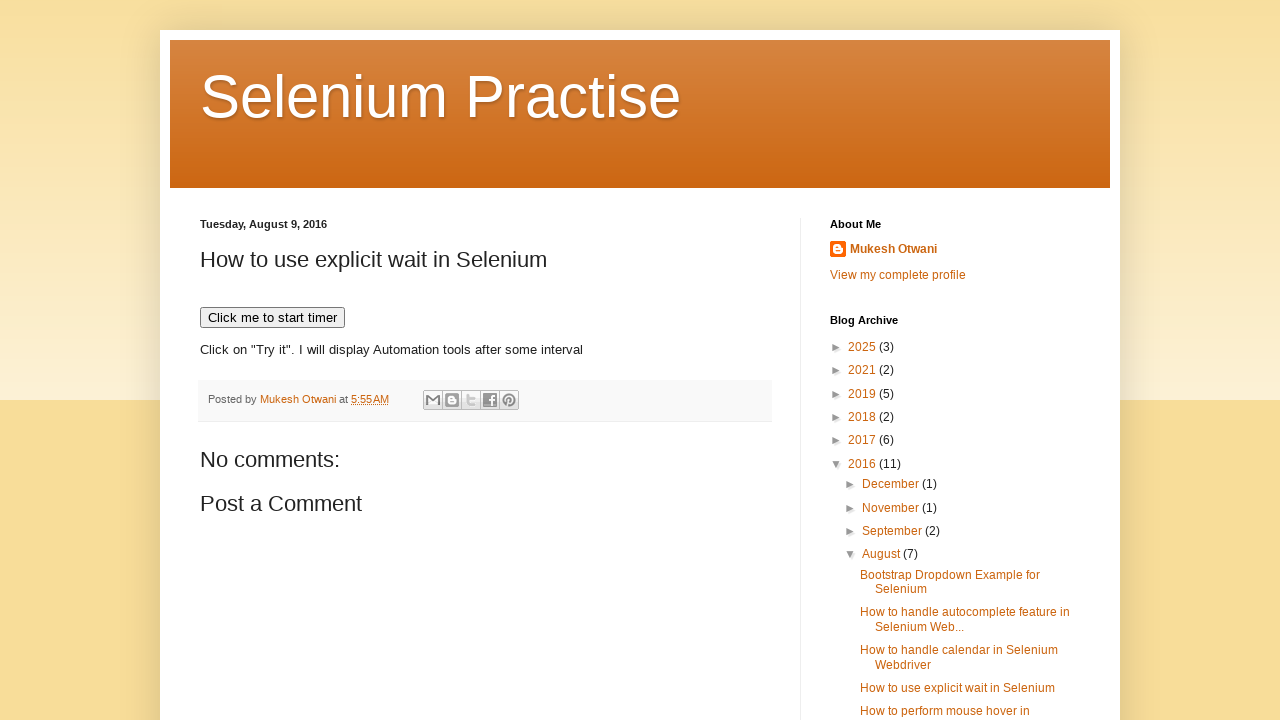

Clicked button to start timer at (272, 318) on xpath=//button[contains(text(),'Click me to start timer')]
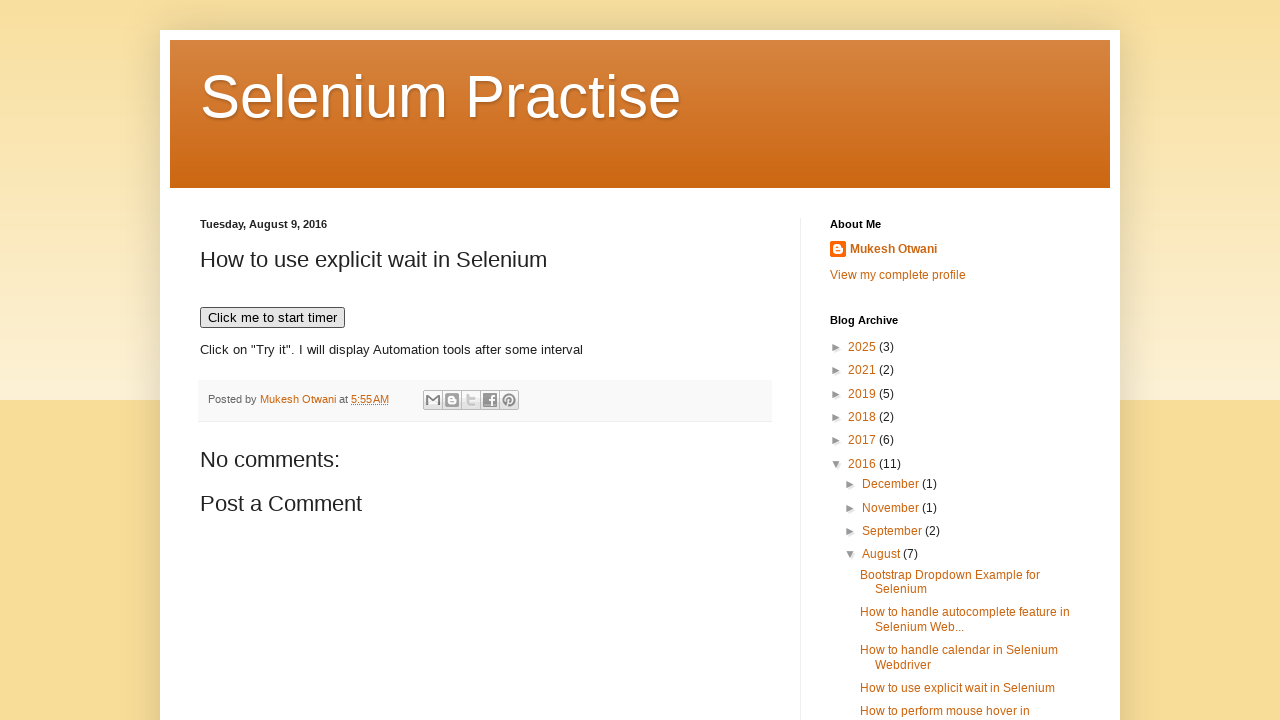

Waited for WebDriver text to become visible
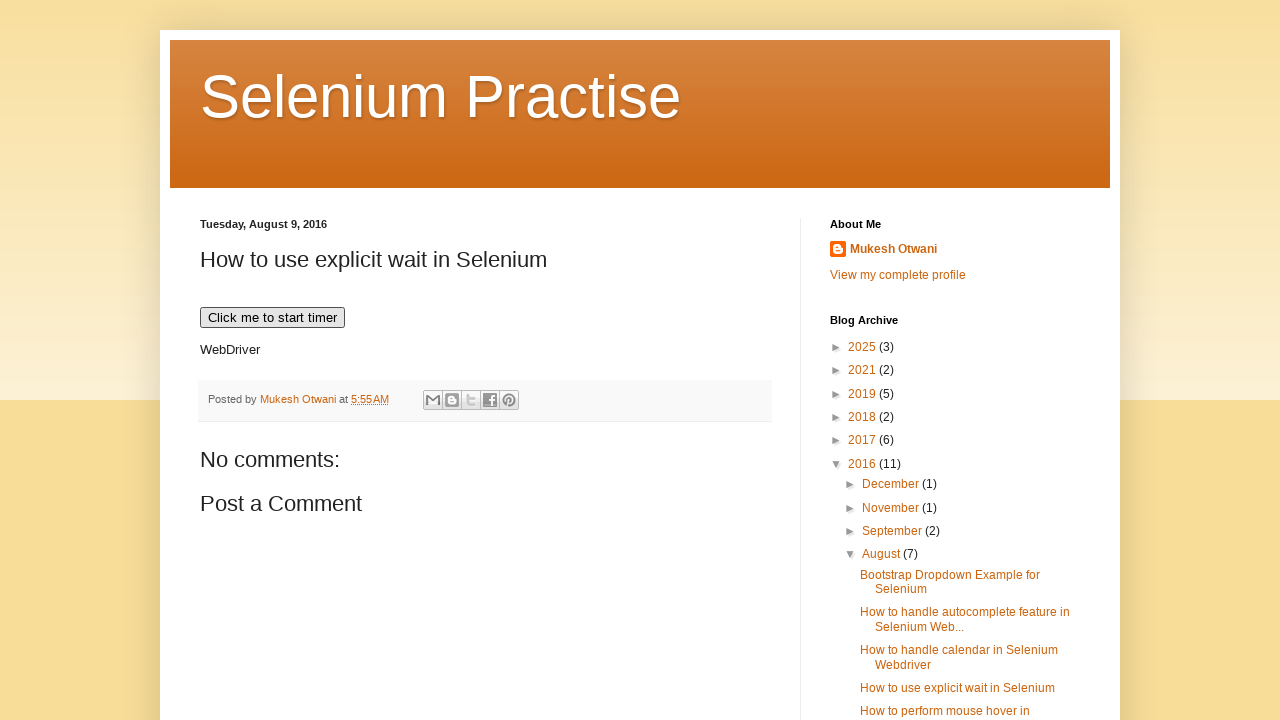

Located WebDriver text element
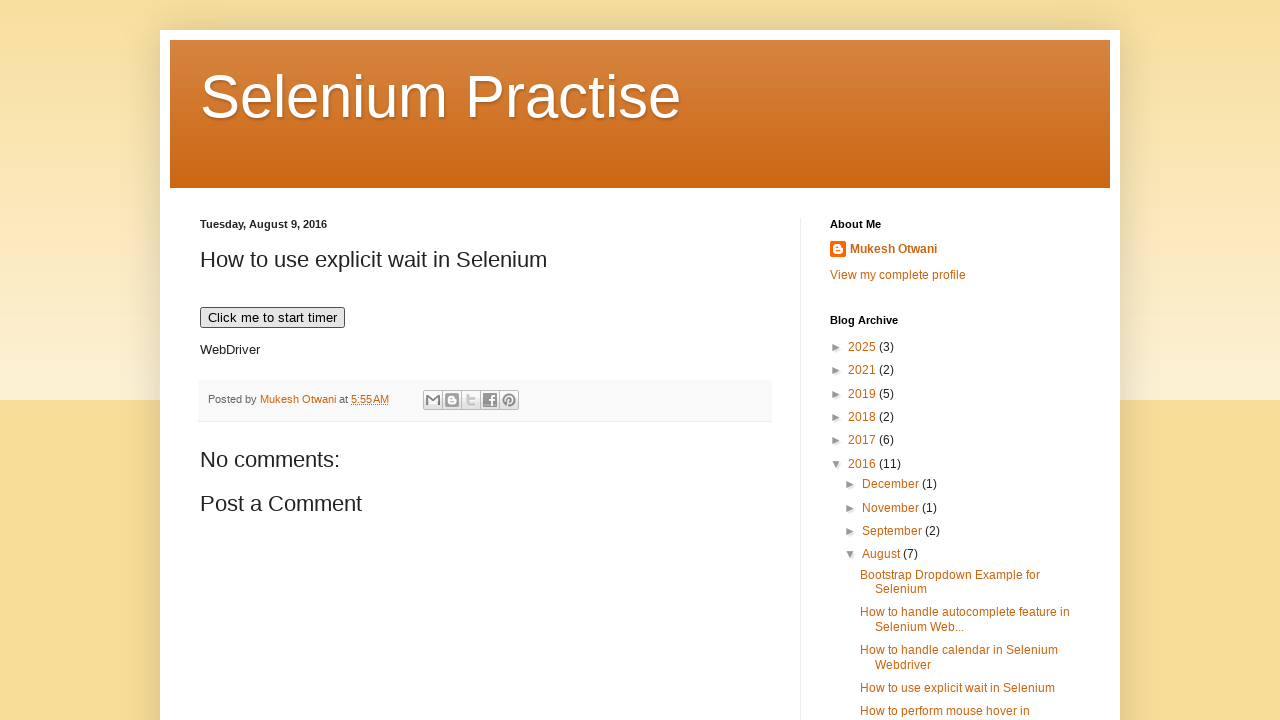

Verified WebDriver text content matches expected value
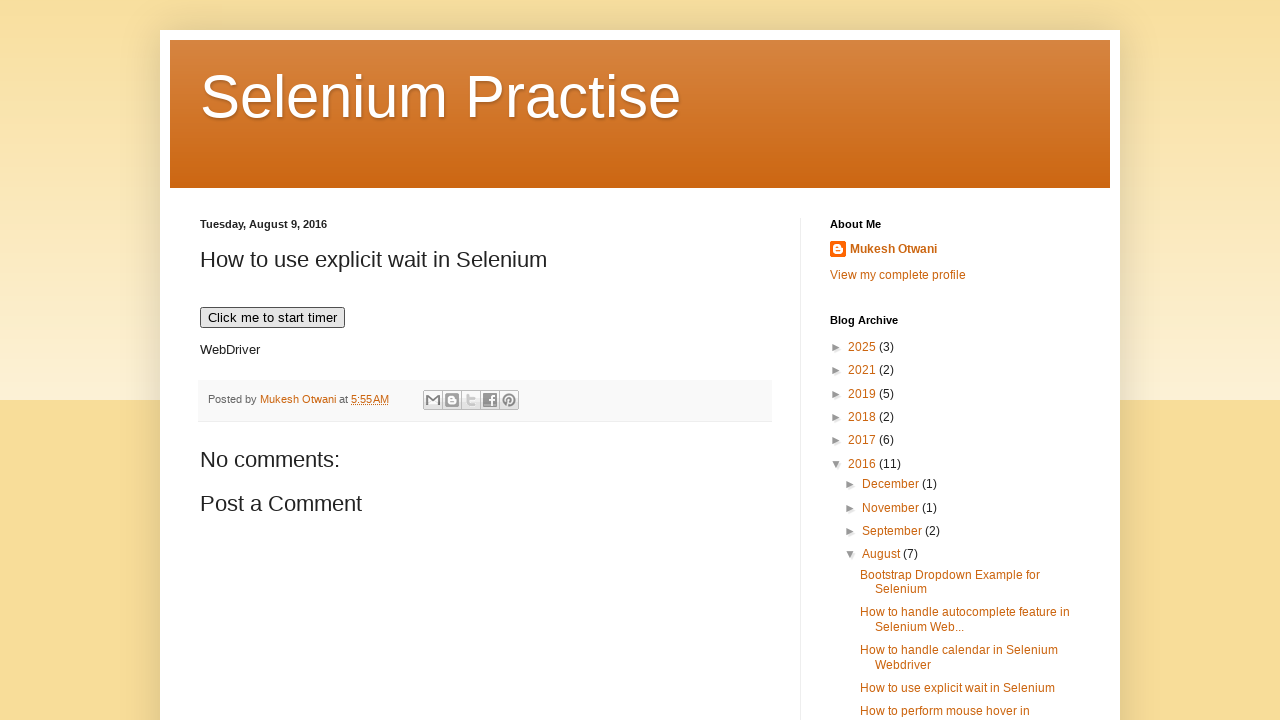

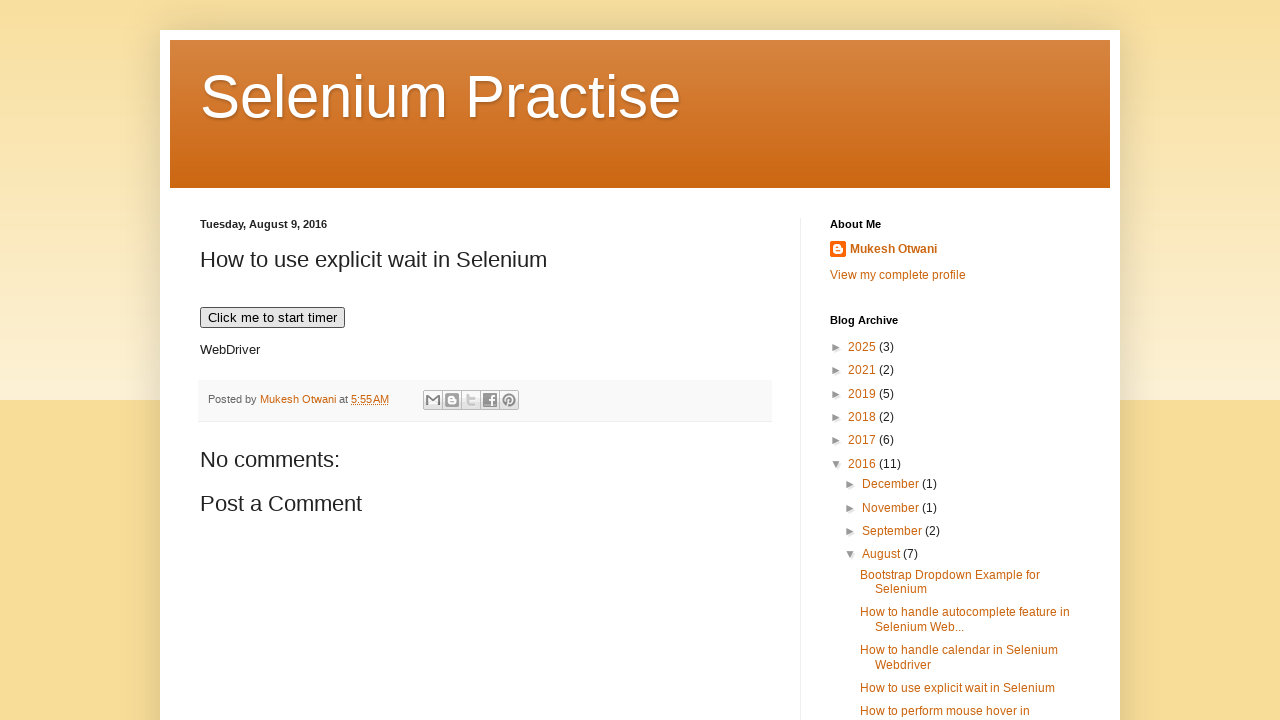